Tests the Text Box form on DemoQA by navigating to the Elements section, filling out the Full Name, Email (with validation test), Current Address, and Permanent Address fields, then submitting the form.

Starting URL: https://demoqa.com

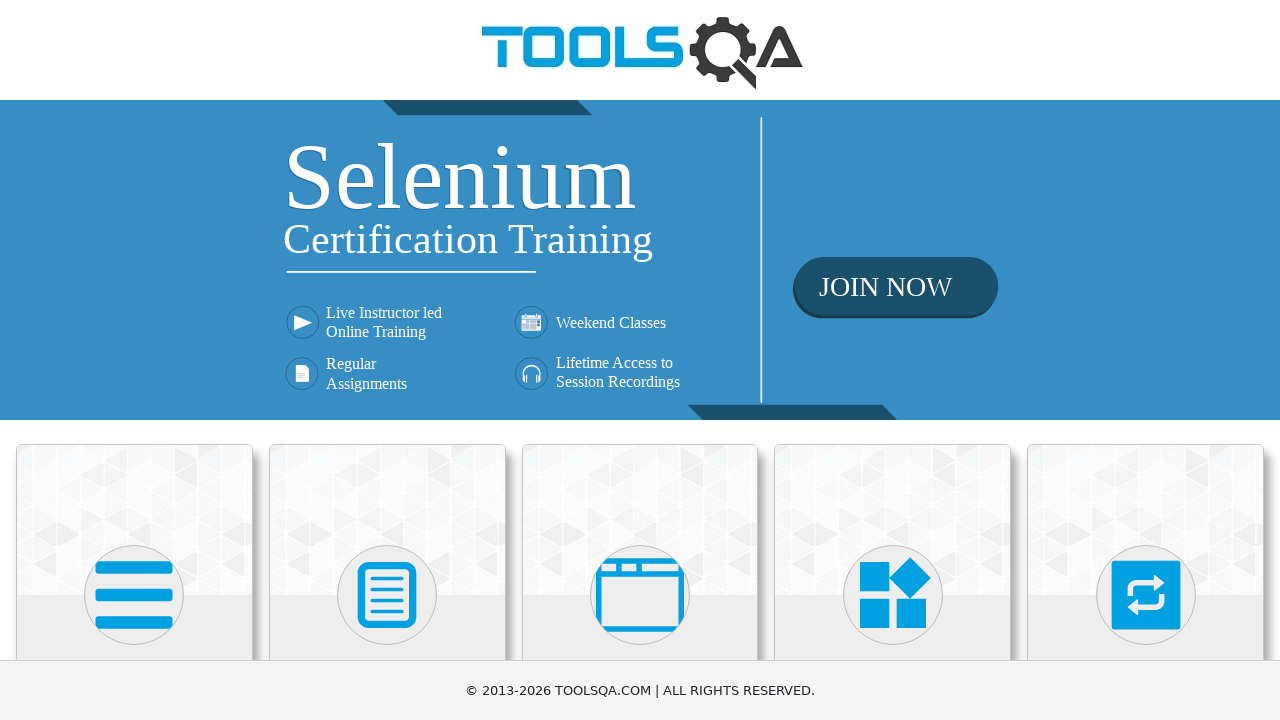

Waited for DemoQA page to load - verified Selenium Online Training image is visible
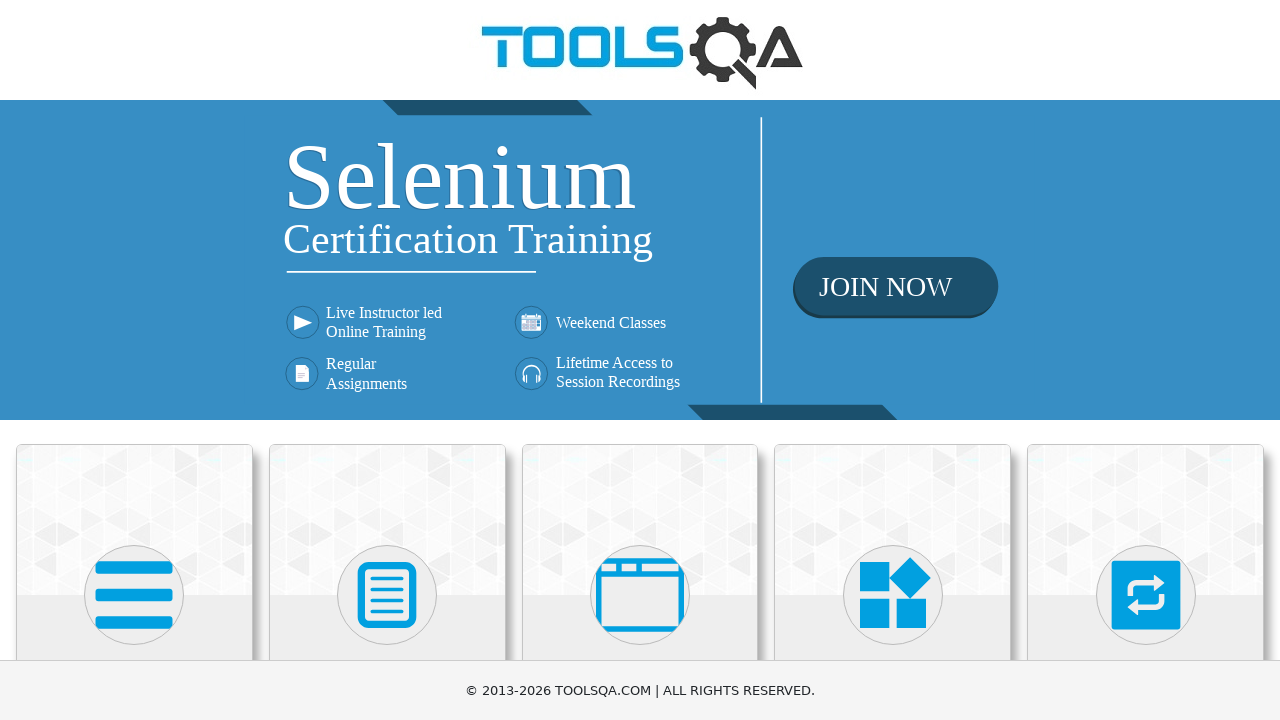

Clicked on Elements section card at (134, 520) on div.card:has-text('Elements')
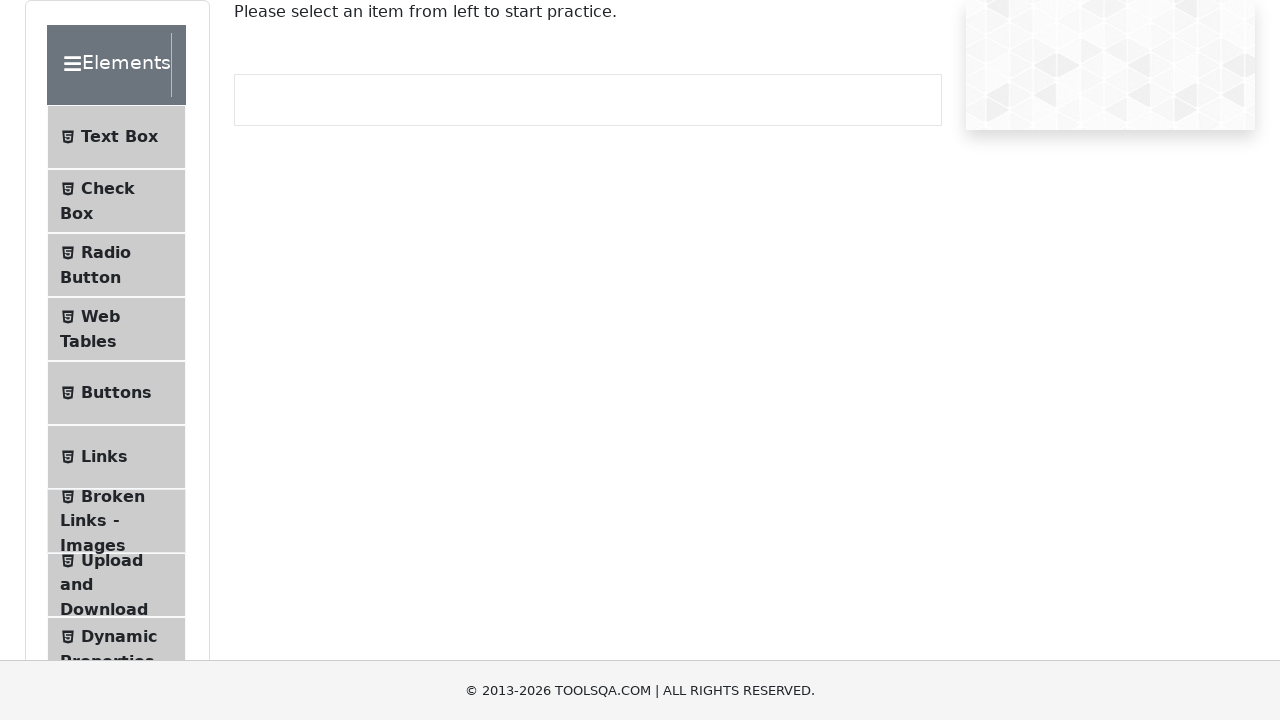

Clicked on Text Box option in Elements menu at (119, 137) on text=Text Box
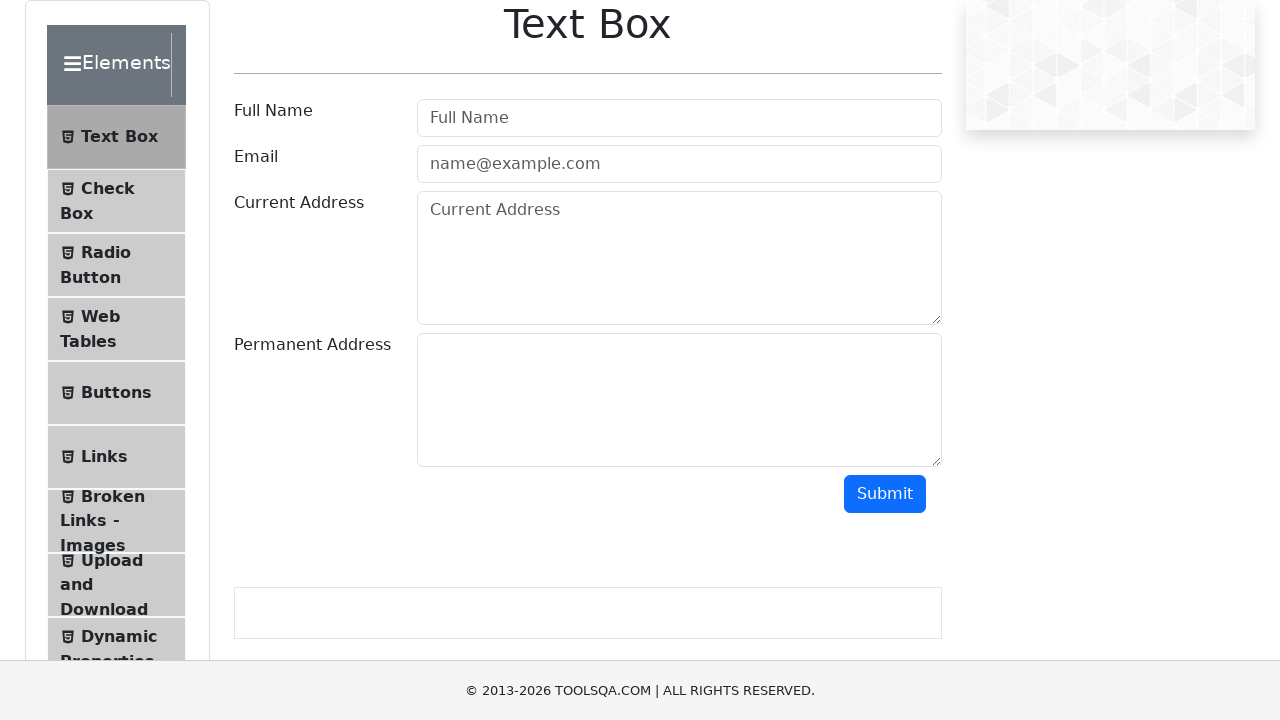

Scrolled down 250px to view the Text Box form
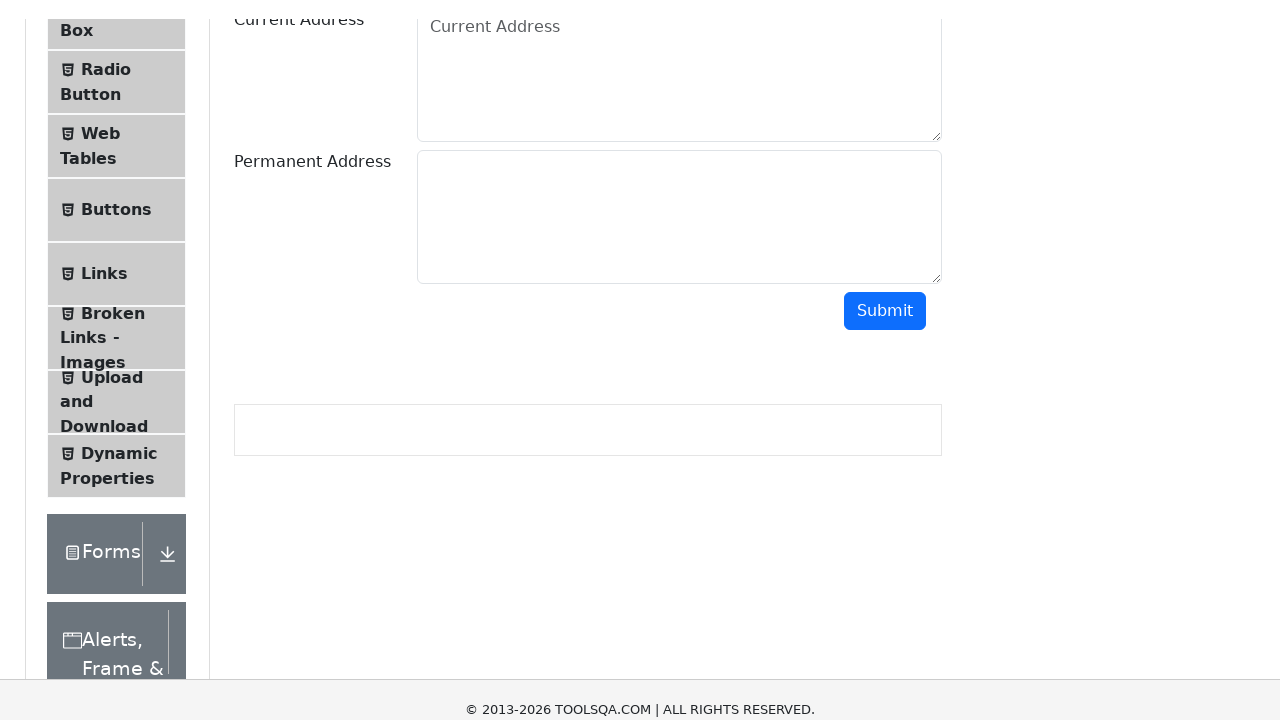

Filled Full Name field with 'TestName' on #userName
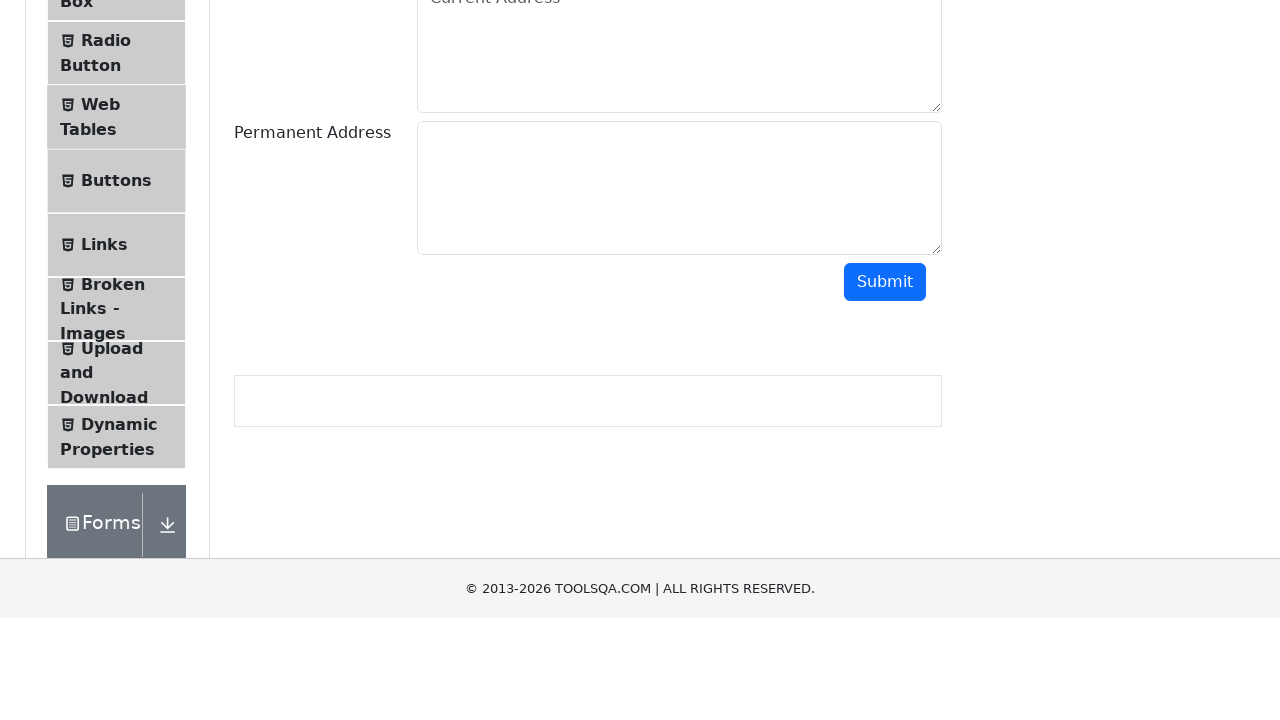

Filled Email field with invalid email format 'emailTest' to test validation on #userEmail
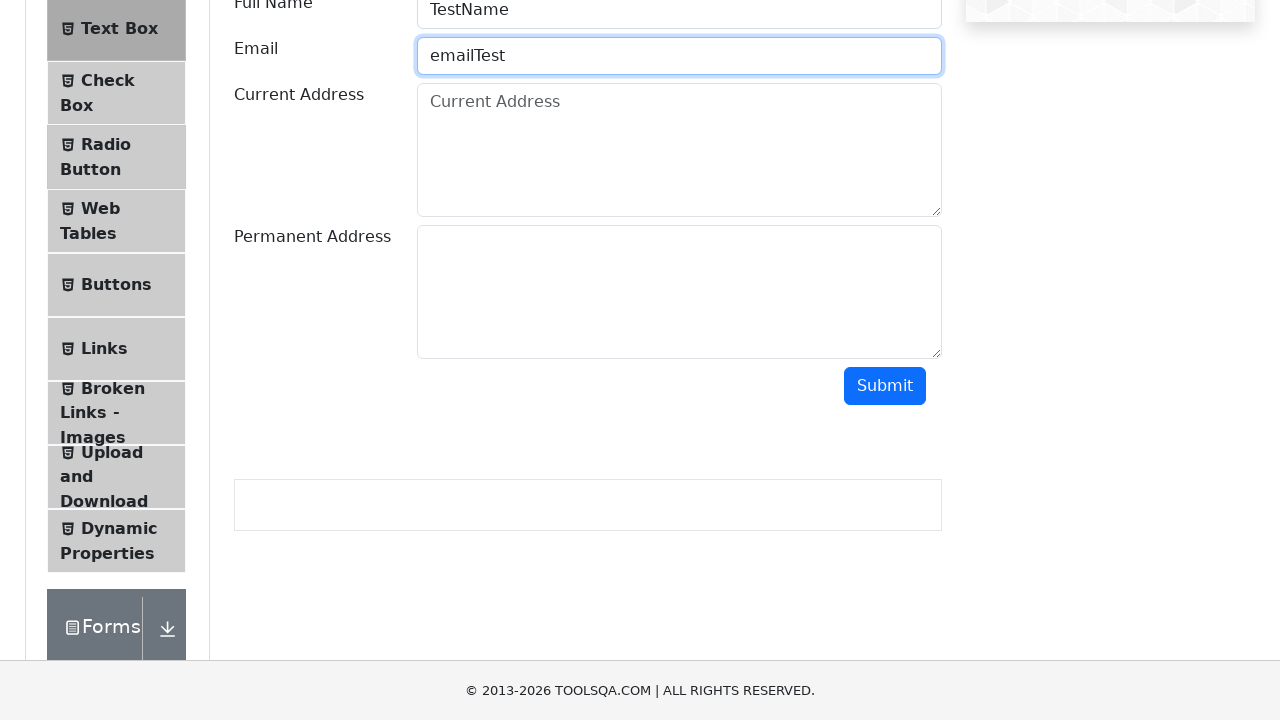

Clicked Submit button to trigger email validation error at (885, 386) on #submit
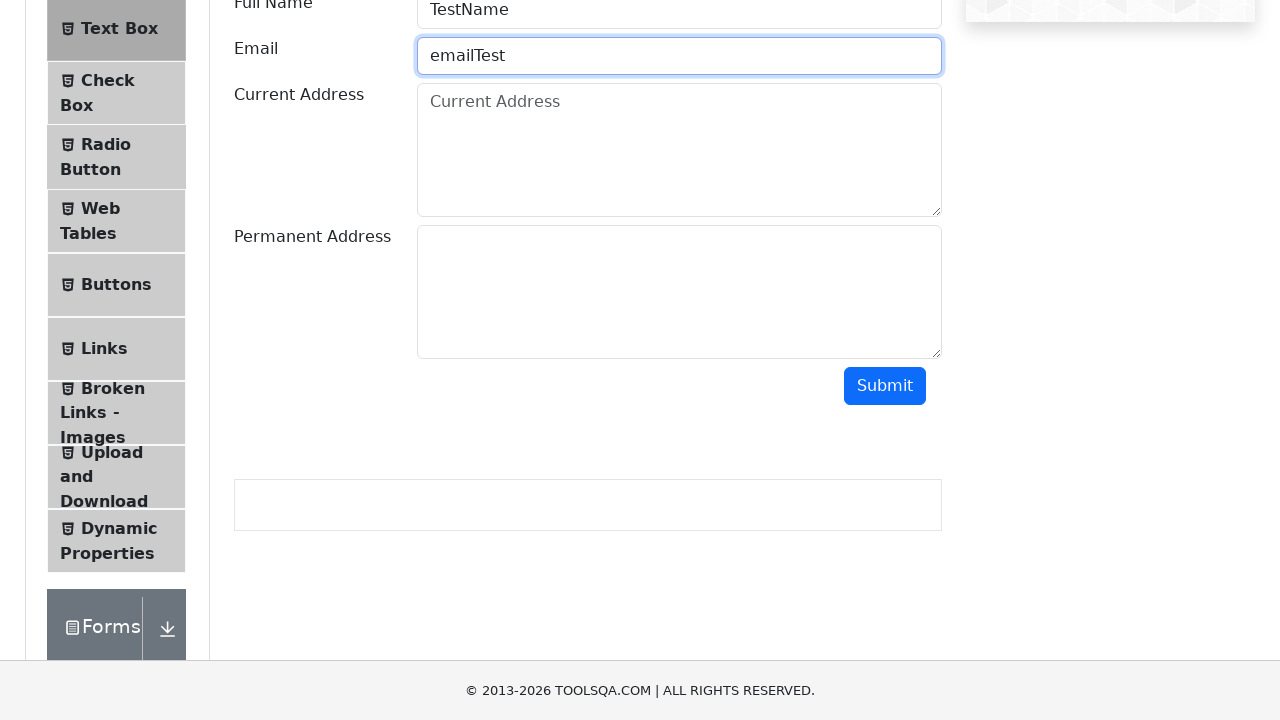

Cleared the Email field on #userEmail
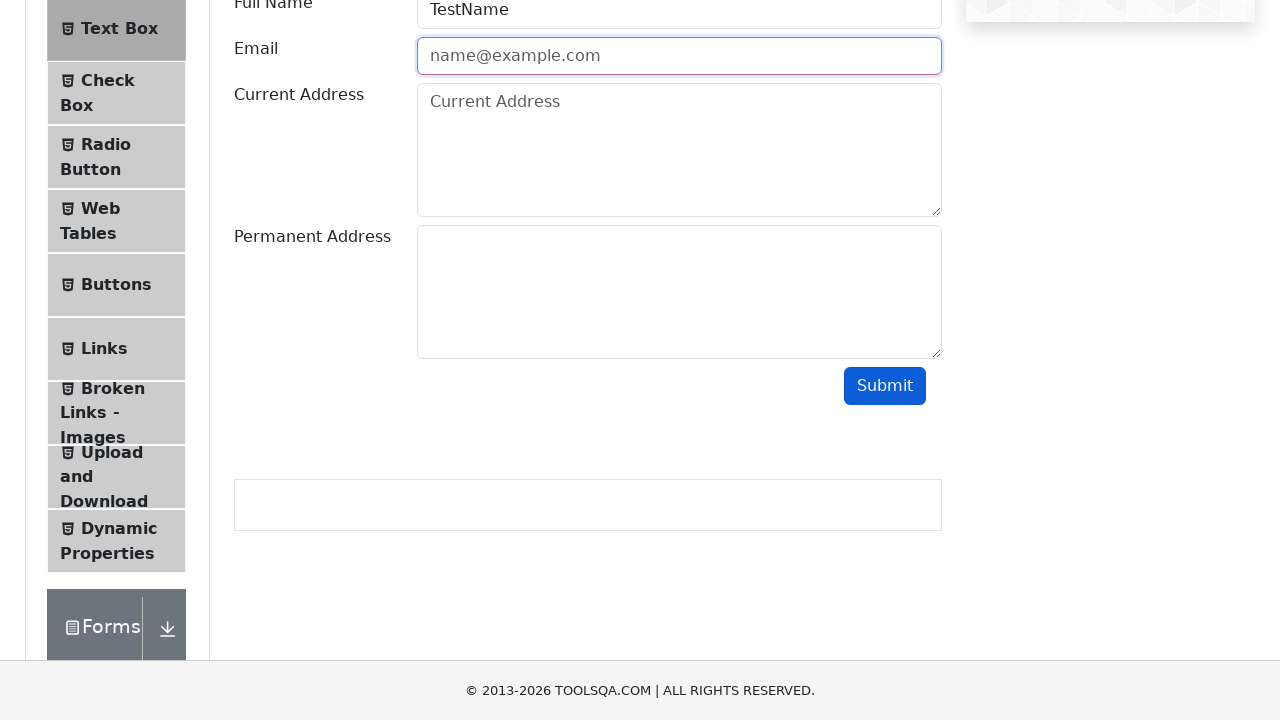

Filled Email field with valid email format 'email@gmail.com' on #userEmail
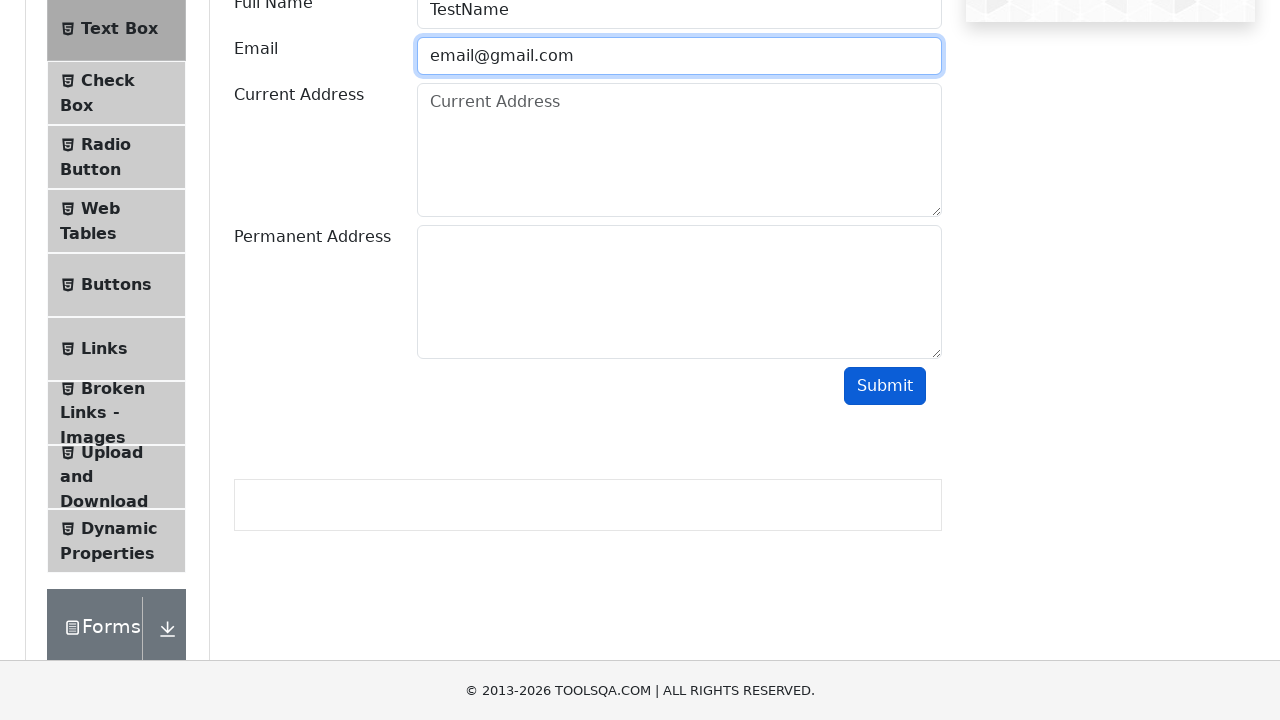

Clicked Submit button to verify correct email format passes validation at (885, 386) on #submit
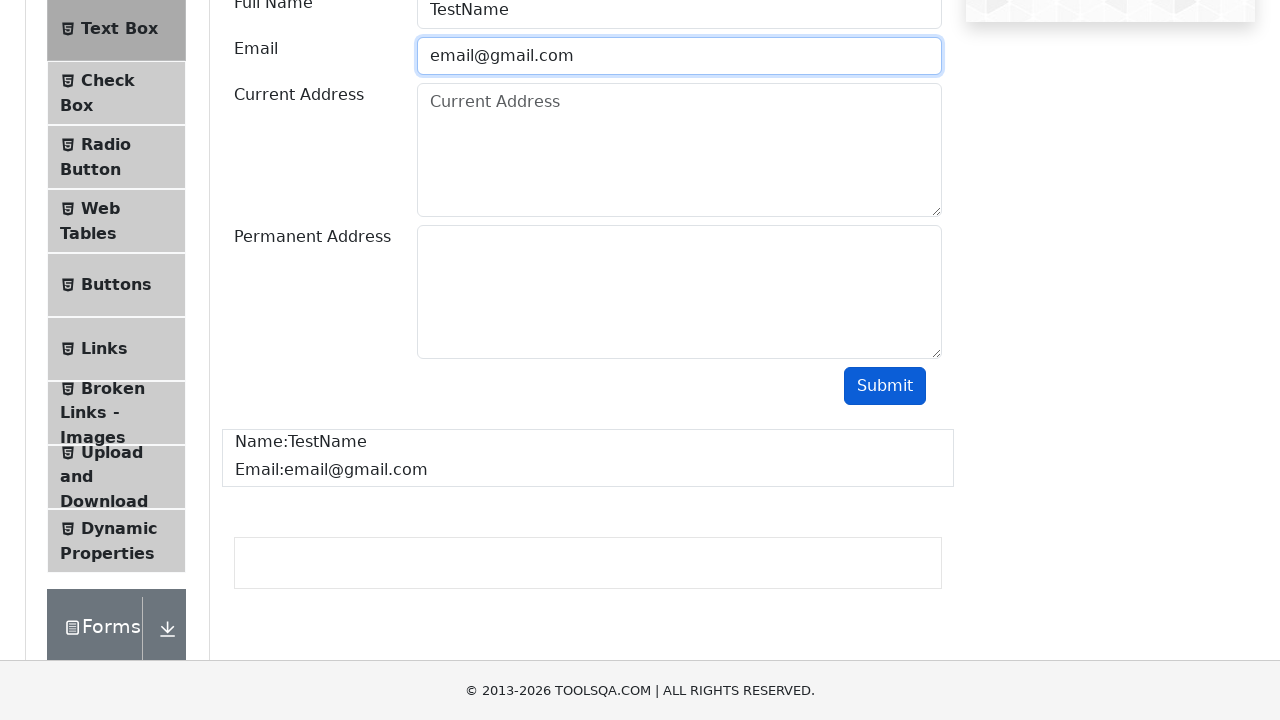

Filled Current Address field with 'CATest' on textarea#currentAddress
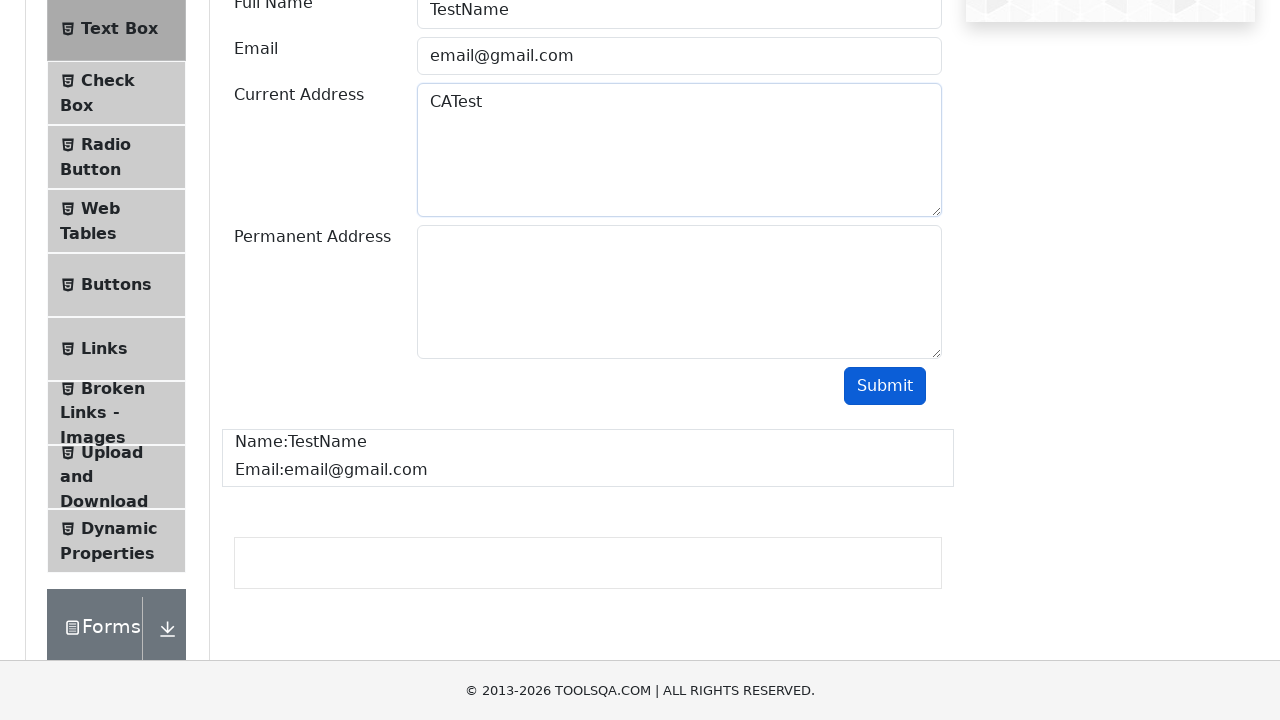

Filled Permanent Address field with 'PATest' on textarea#permanentAddress
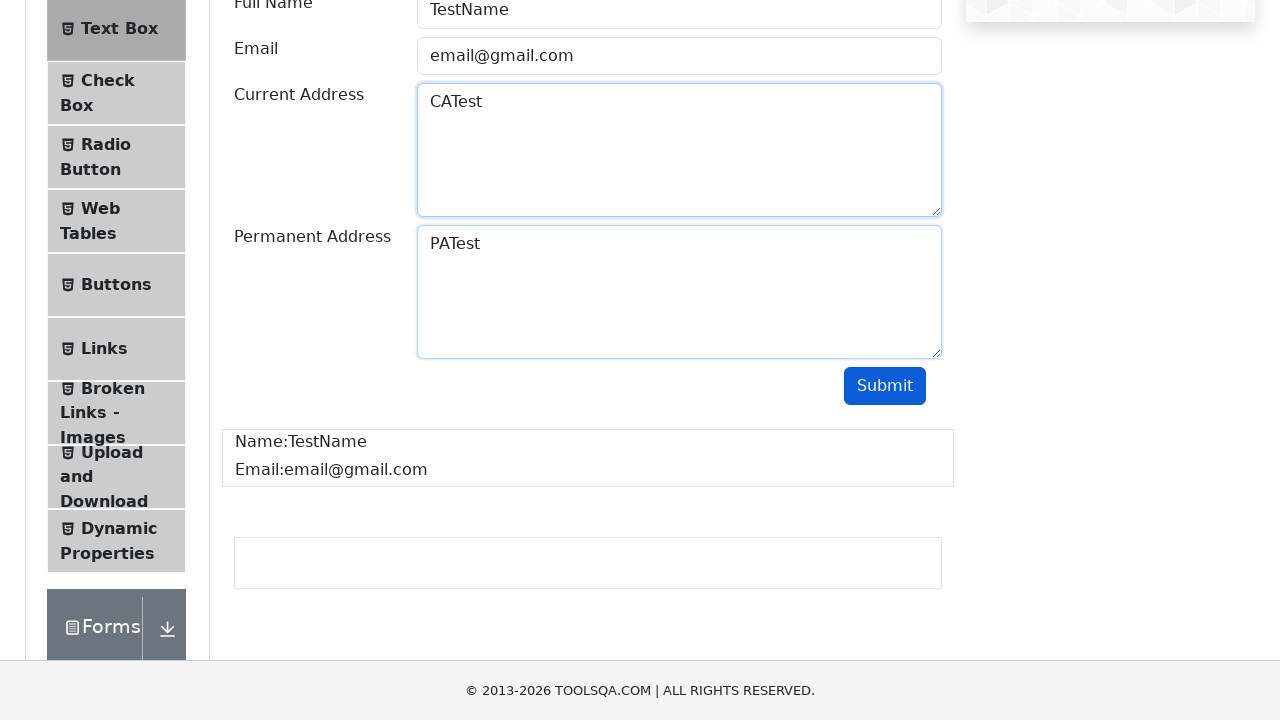

Clicked Submit button to submit the completed Text Box form at (885, 386) on #submit
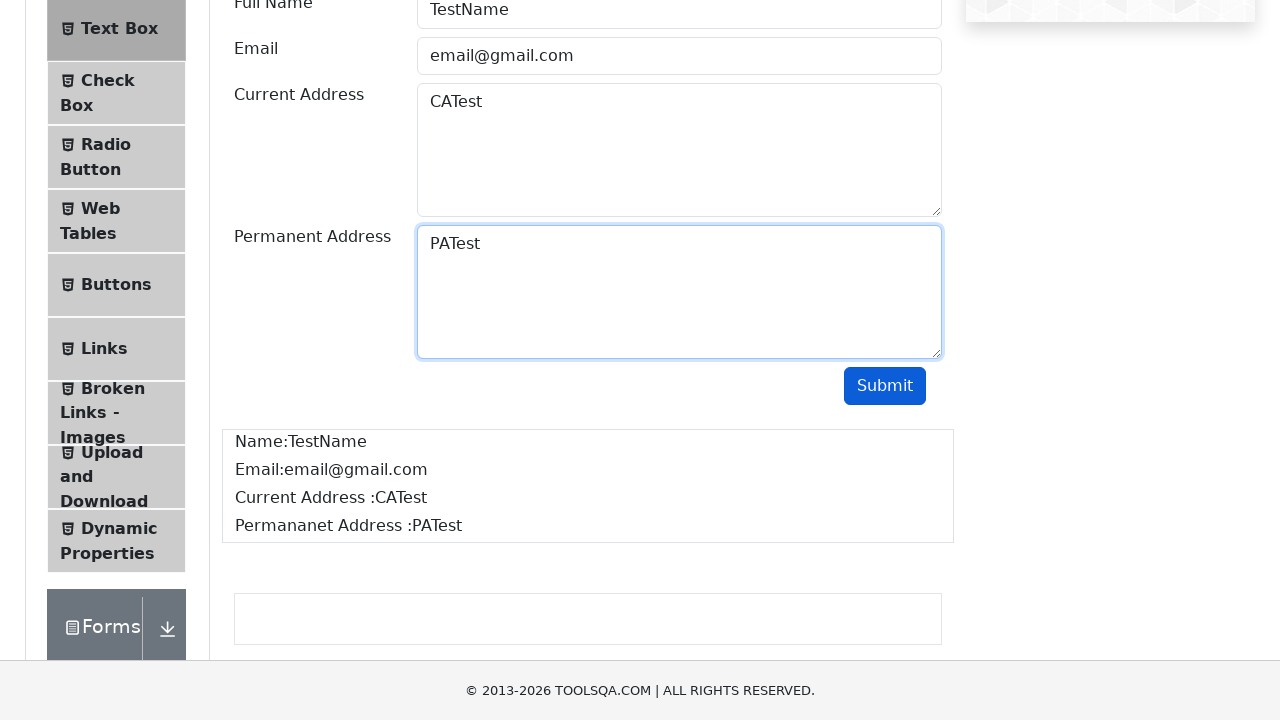

Form submission results appeared - output section is now visible
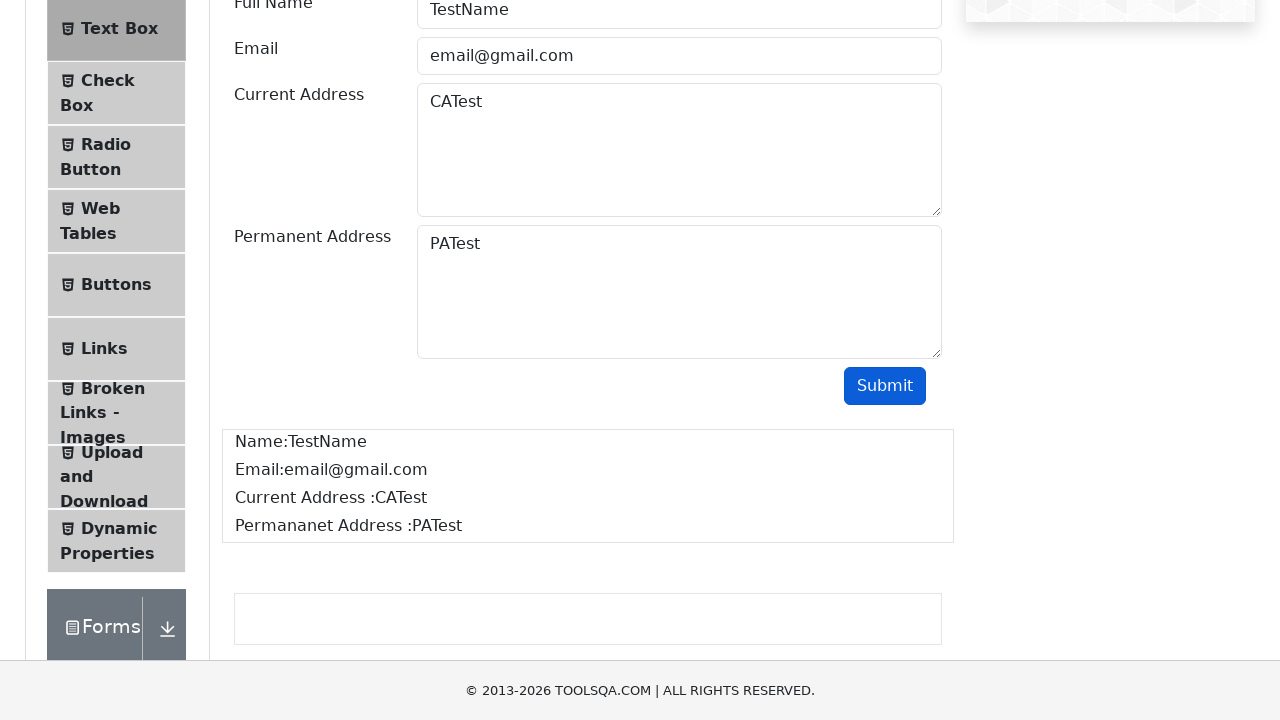

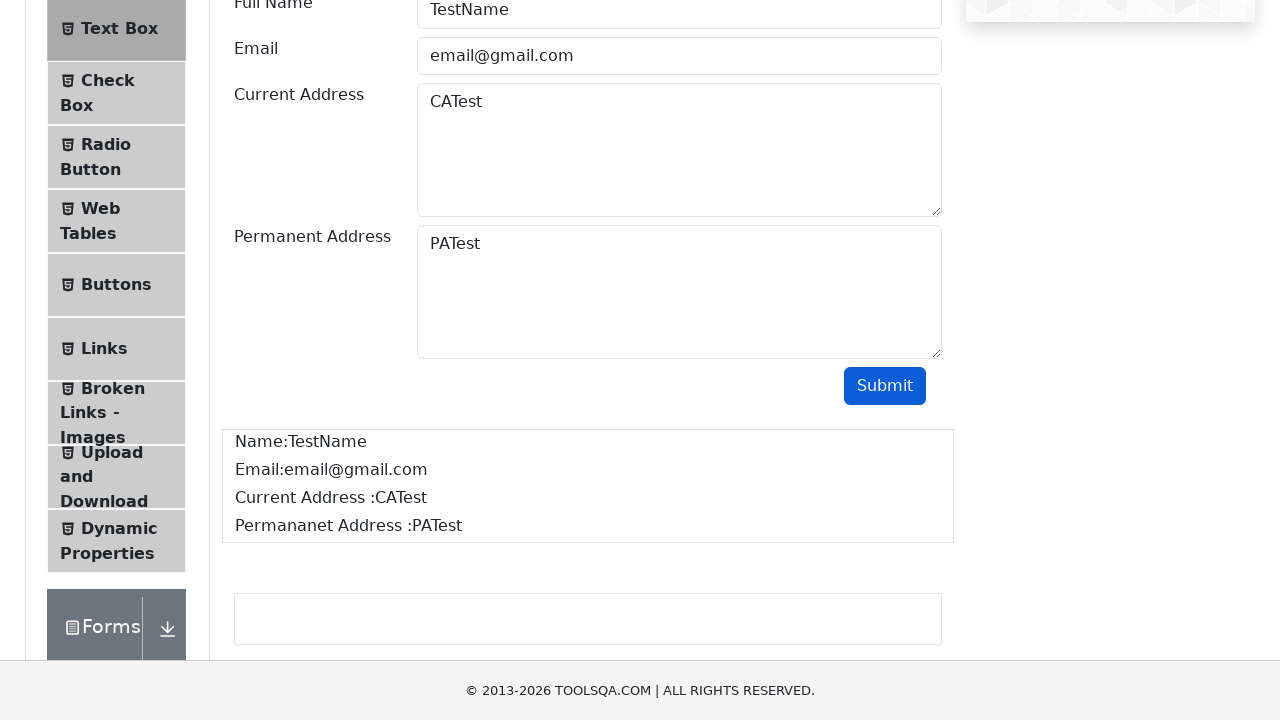